Navigates to a demo form page and locates all input elements by tag name to verify they exist on the page

Starting URL: https://demoqa.com/text-box/

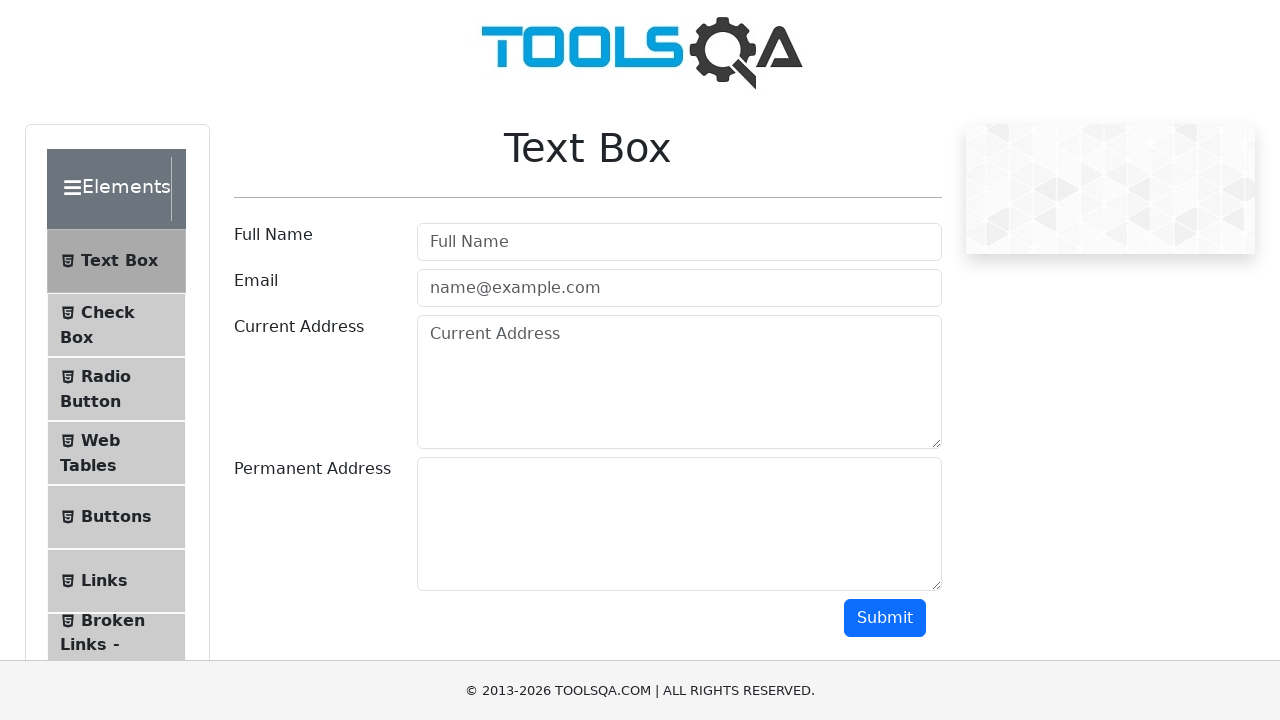

Navigated to demo form page at https://demoqa.com/text-box/
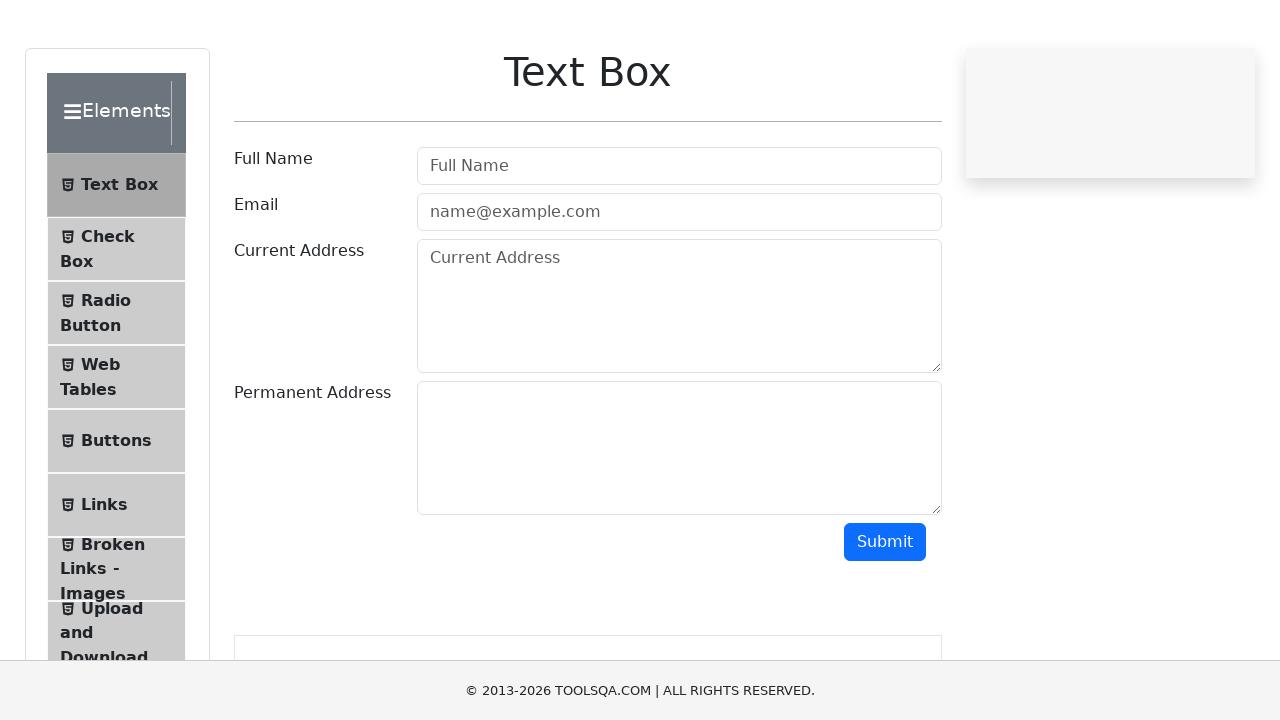

Waited for input elements to be present on the page
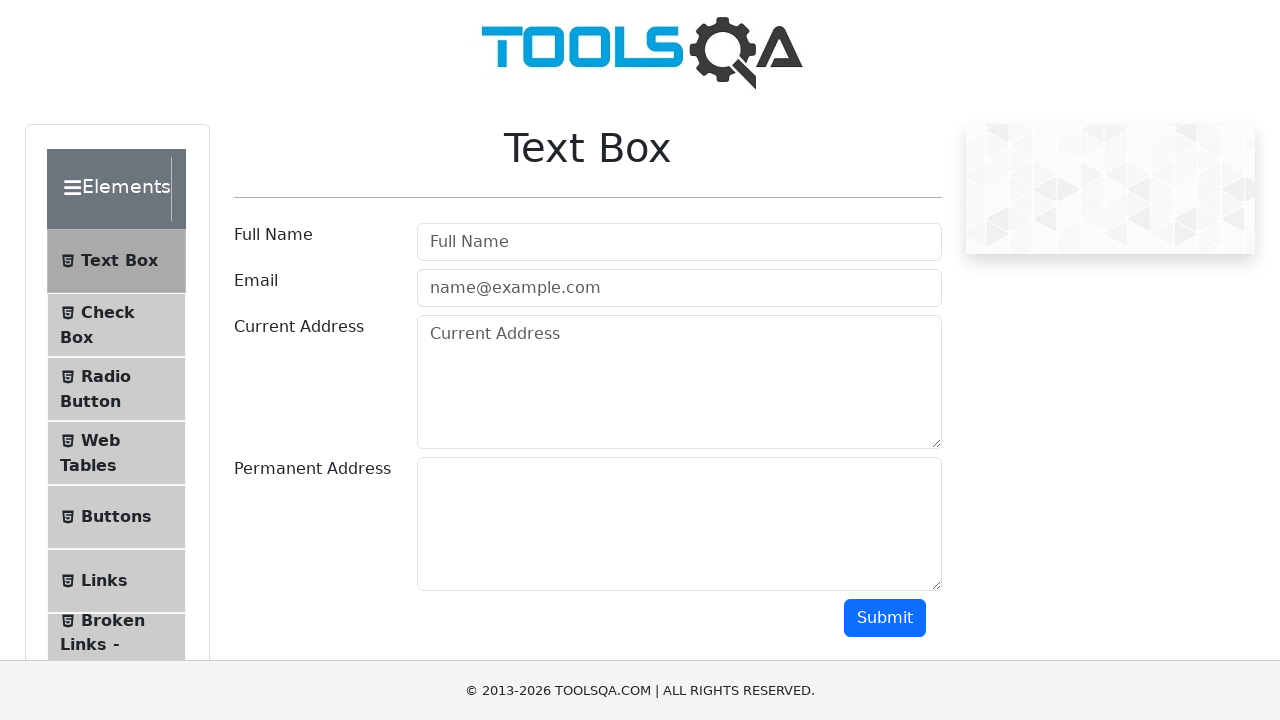

Located all input elements by tag name
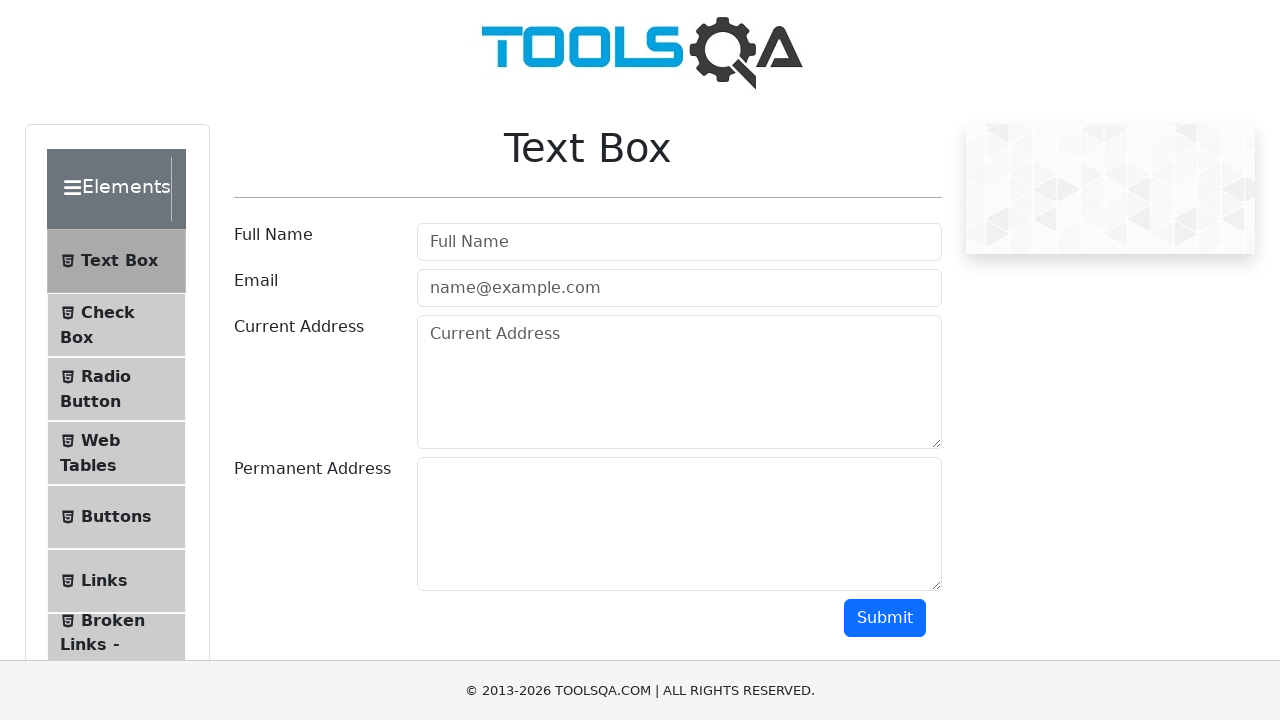

Verified that 2 input elements exist on the page
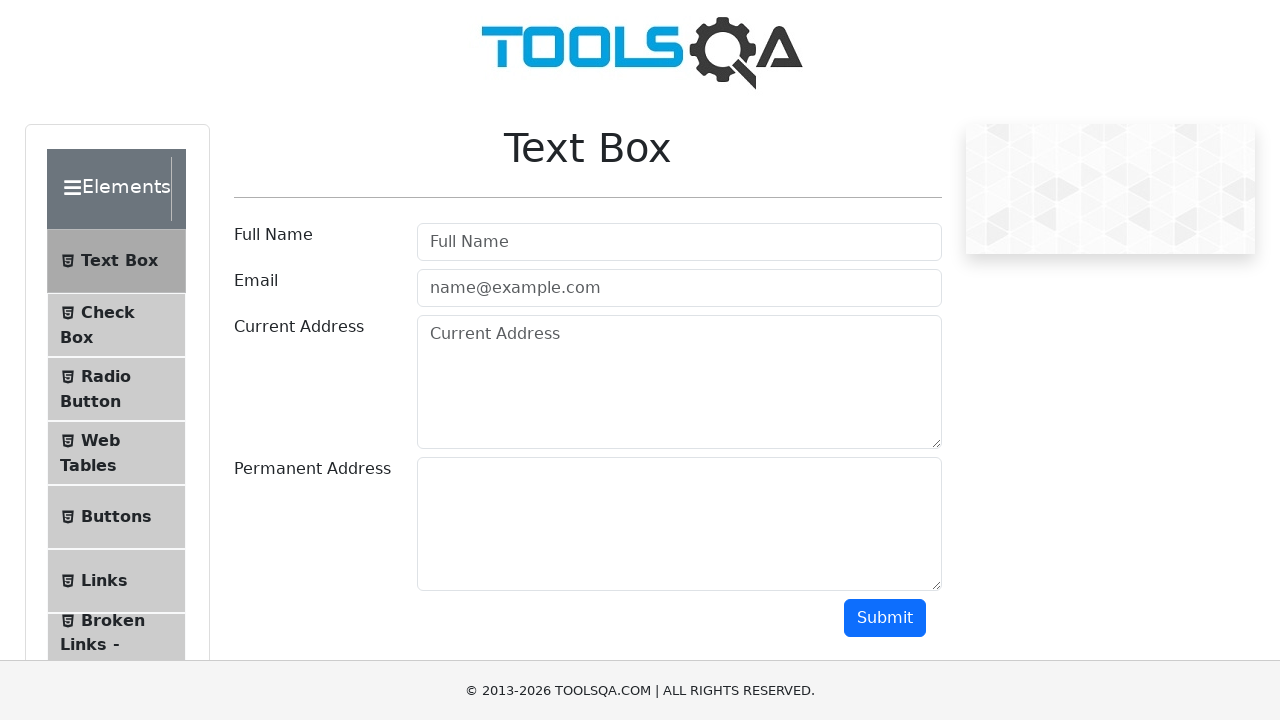

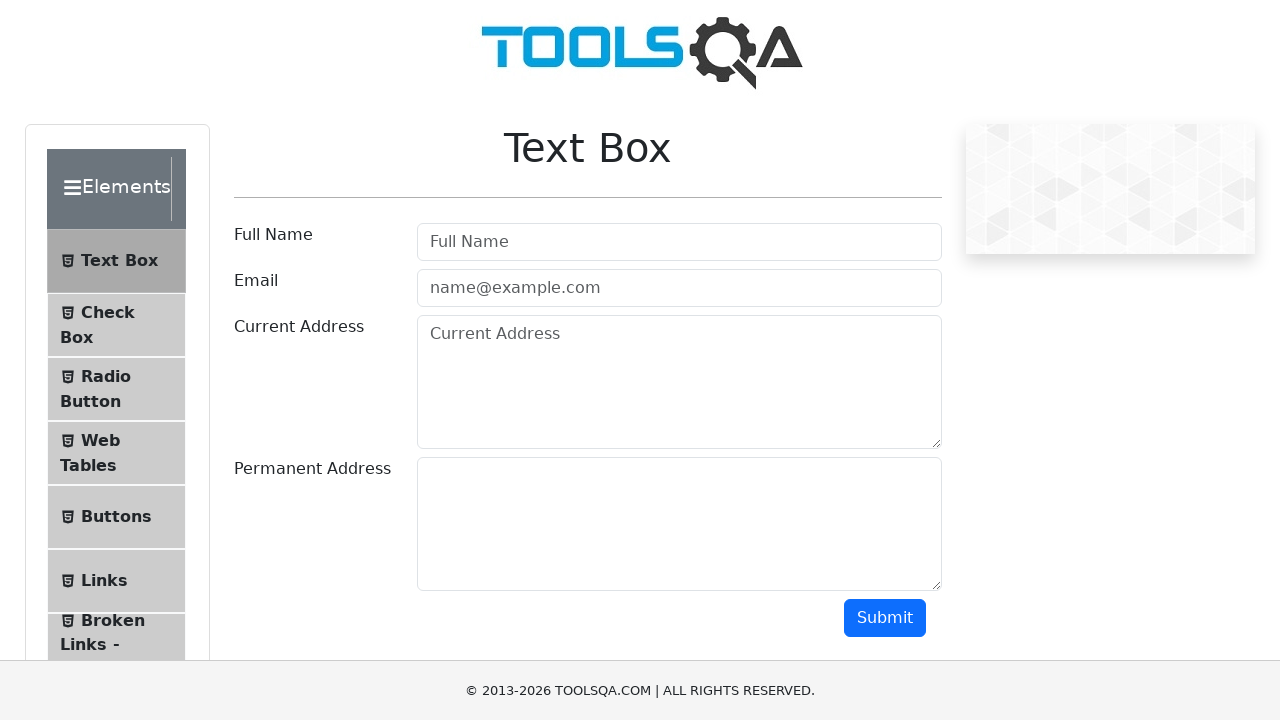